Tests adding another todo item to the sample todo application by entering text and submitting with Enter key.

Starting URL: https://lambdatest.github.io/sample-todo-app/

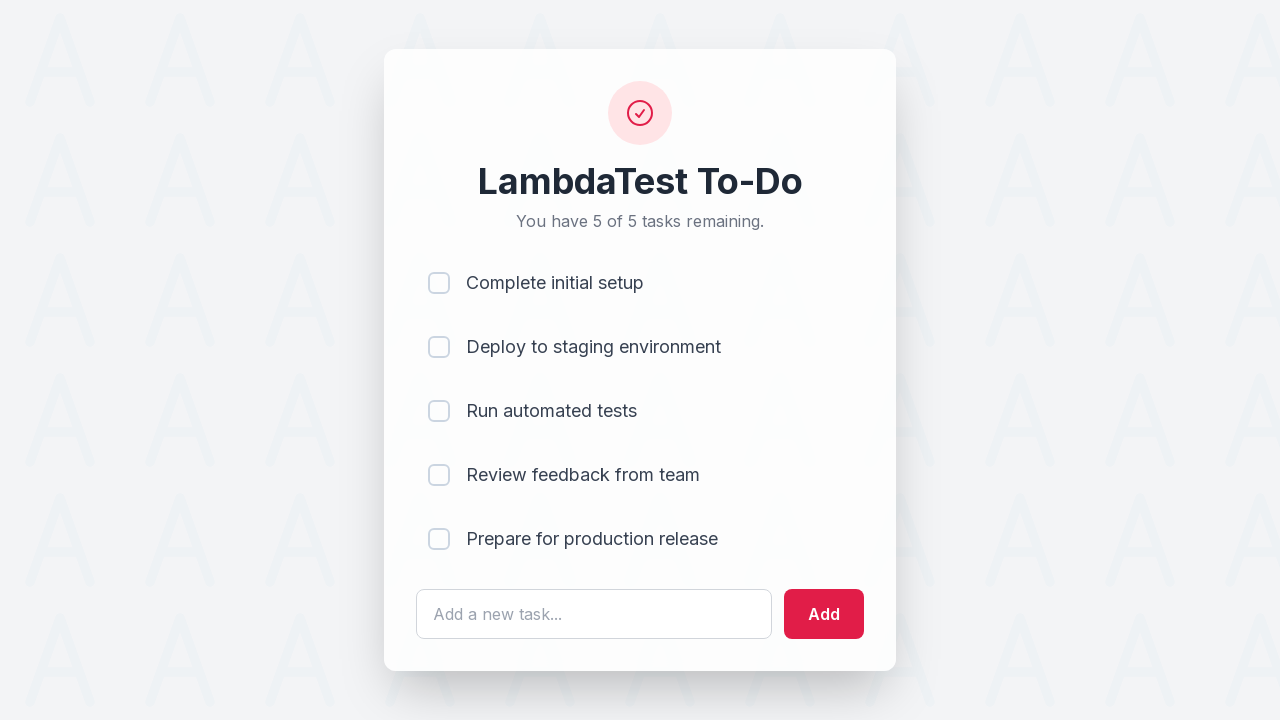

Filled todo input field with 'Learn Playwright Testing' on #sampletodotext
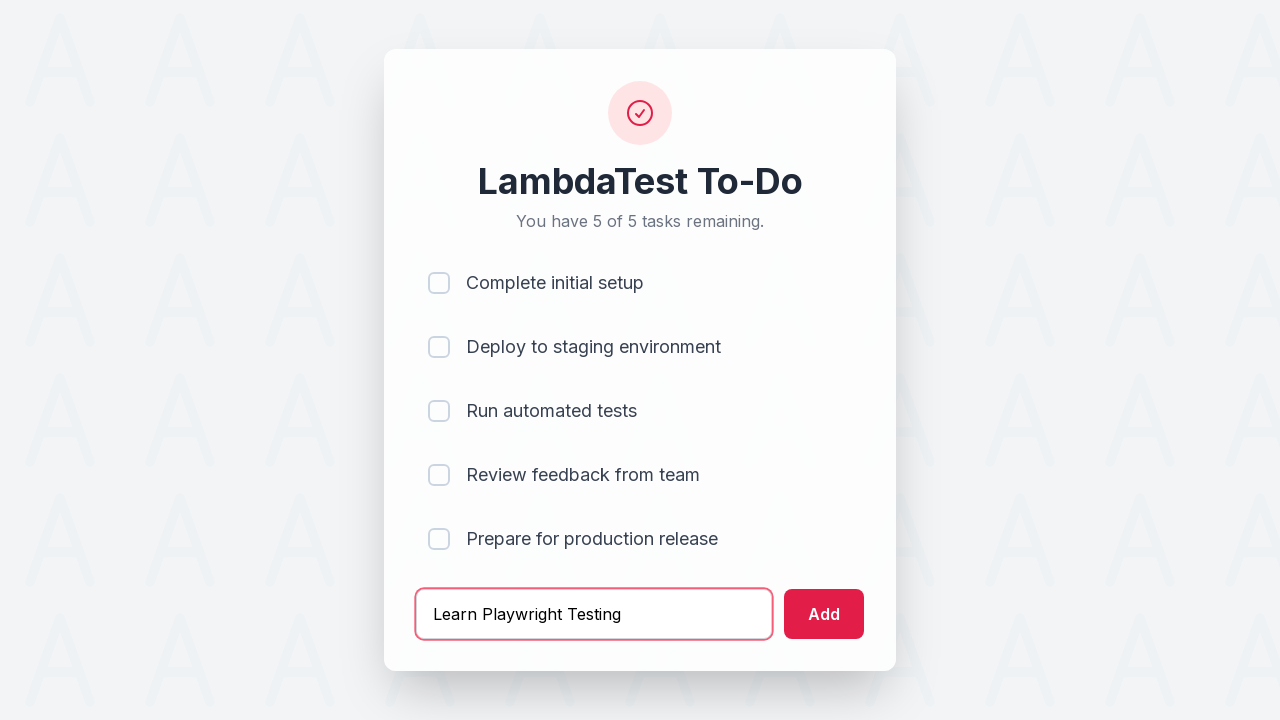

Pressed Enter key to submit new todo item on #sampletodotext
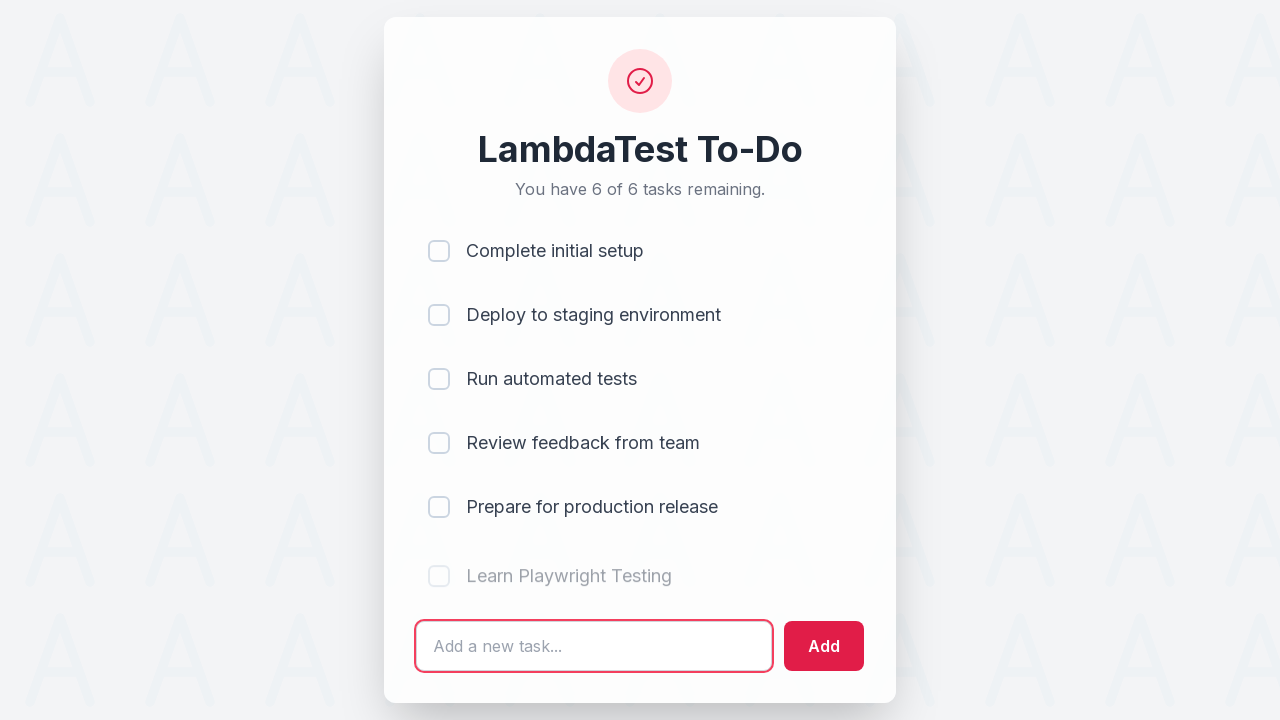

Verified new todo item appeared in the list
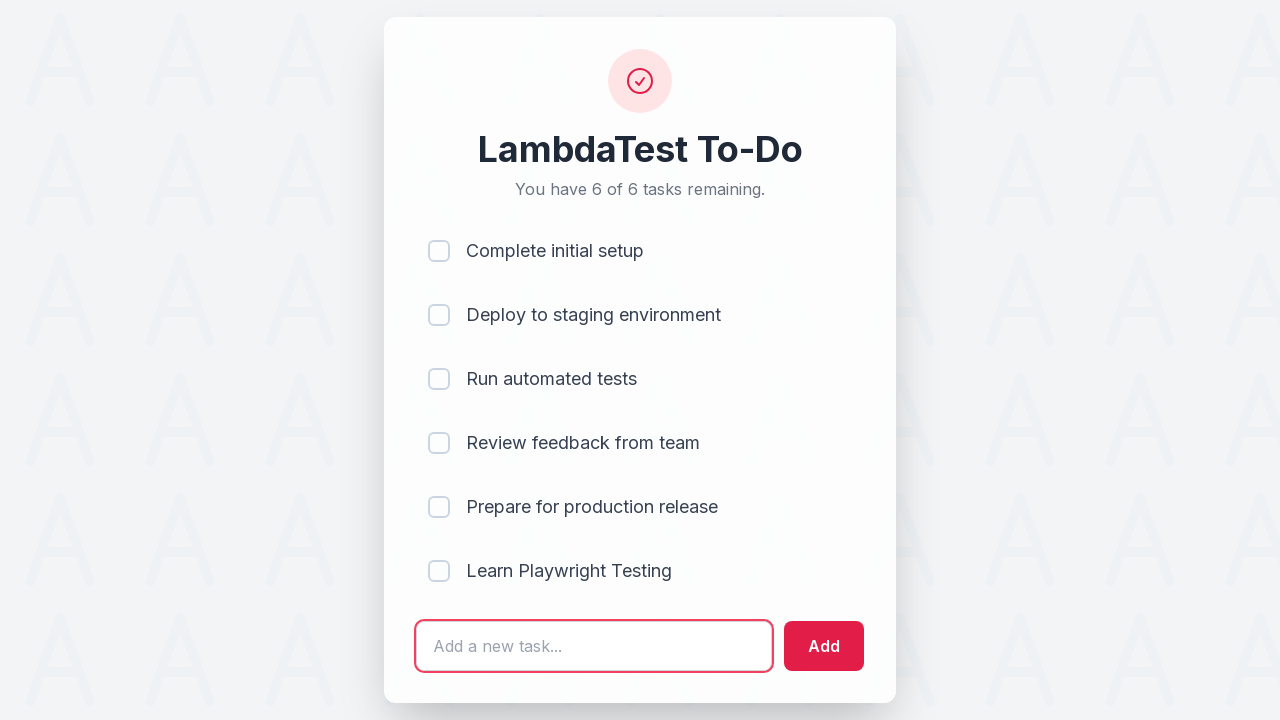

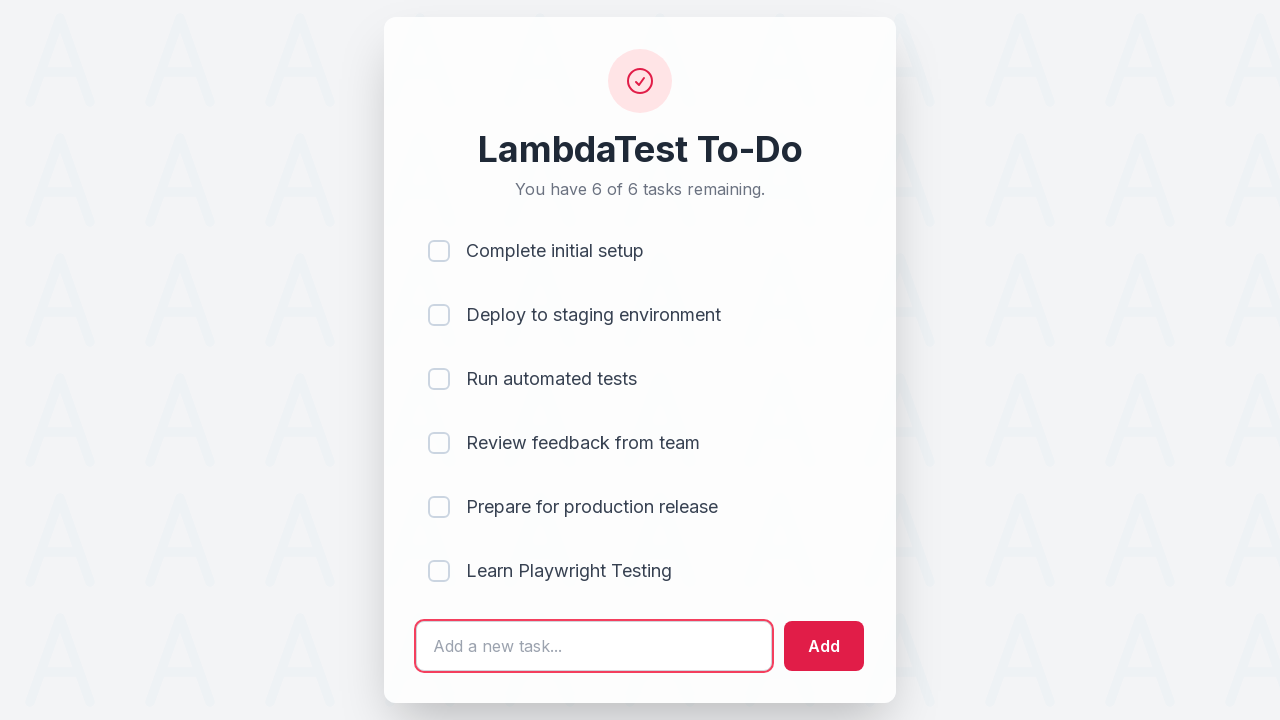